Tests dynamic loading functionality by clicking through to Example 1, starting the load, and verifying "Hello World!" text appears

Starting URL: https://the-internet.herokuapp.com

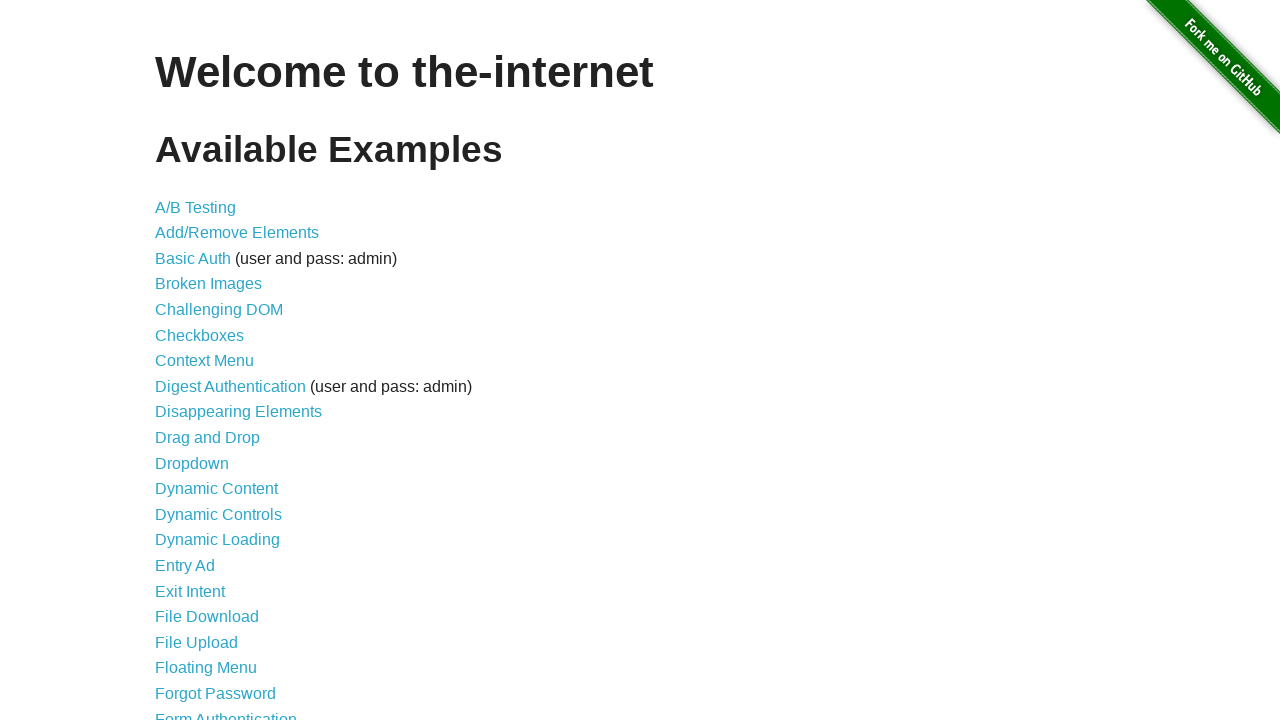

Clicked on Dynamic Loading link at (218, 540) on a[href='/dynamic_loading']
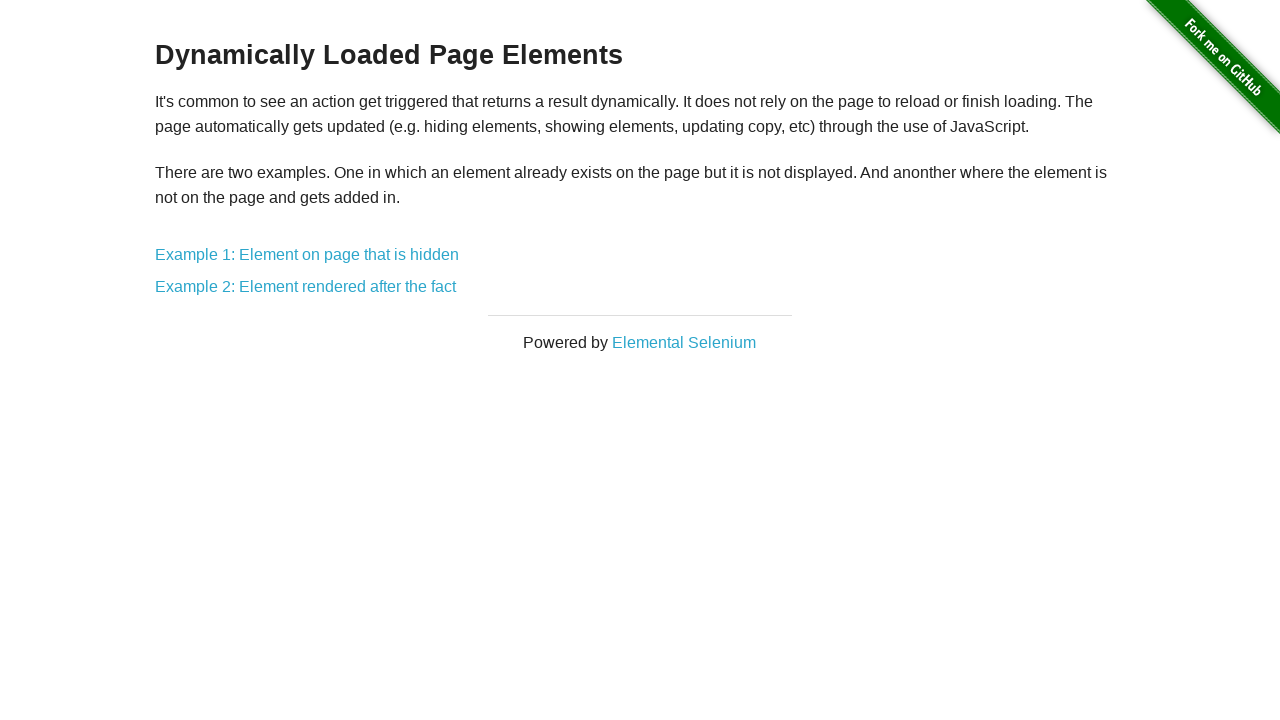

Clicked on Example 1 link at (307, 255) on a[href='/dynamic_loading/1']
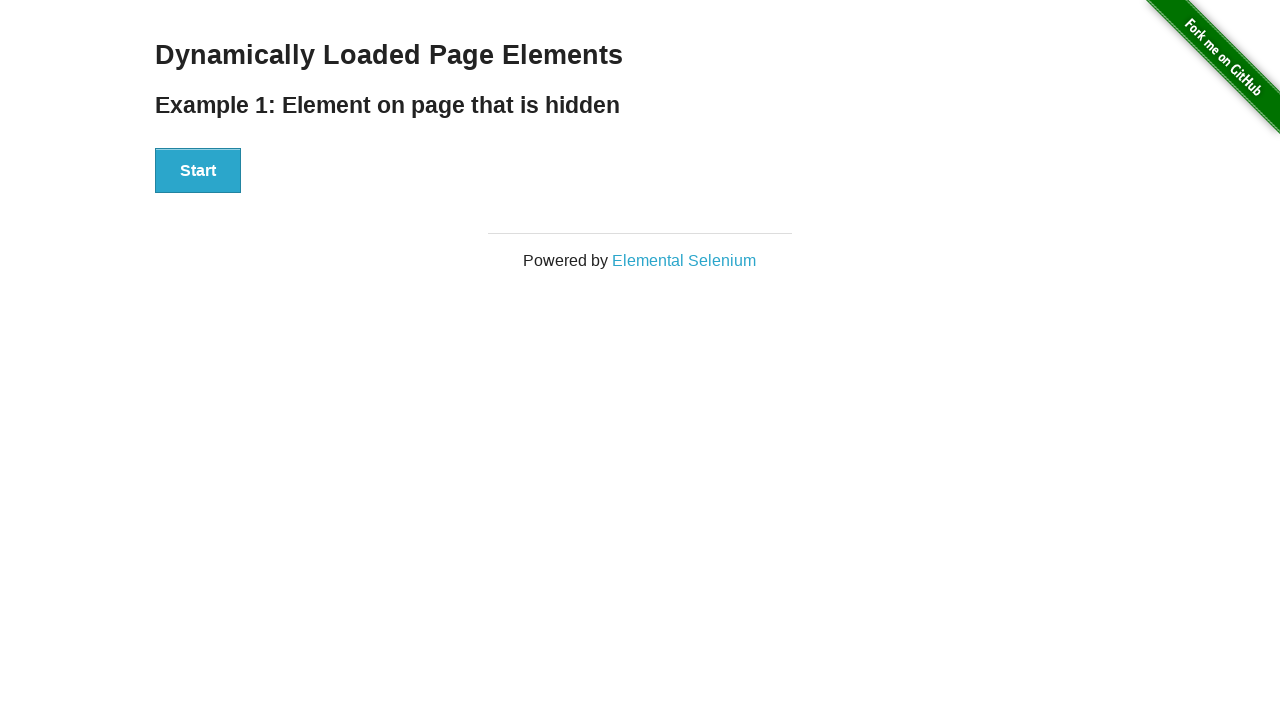

Clicked Start button to begin dynamic loading at (198, 171) on button
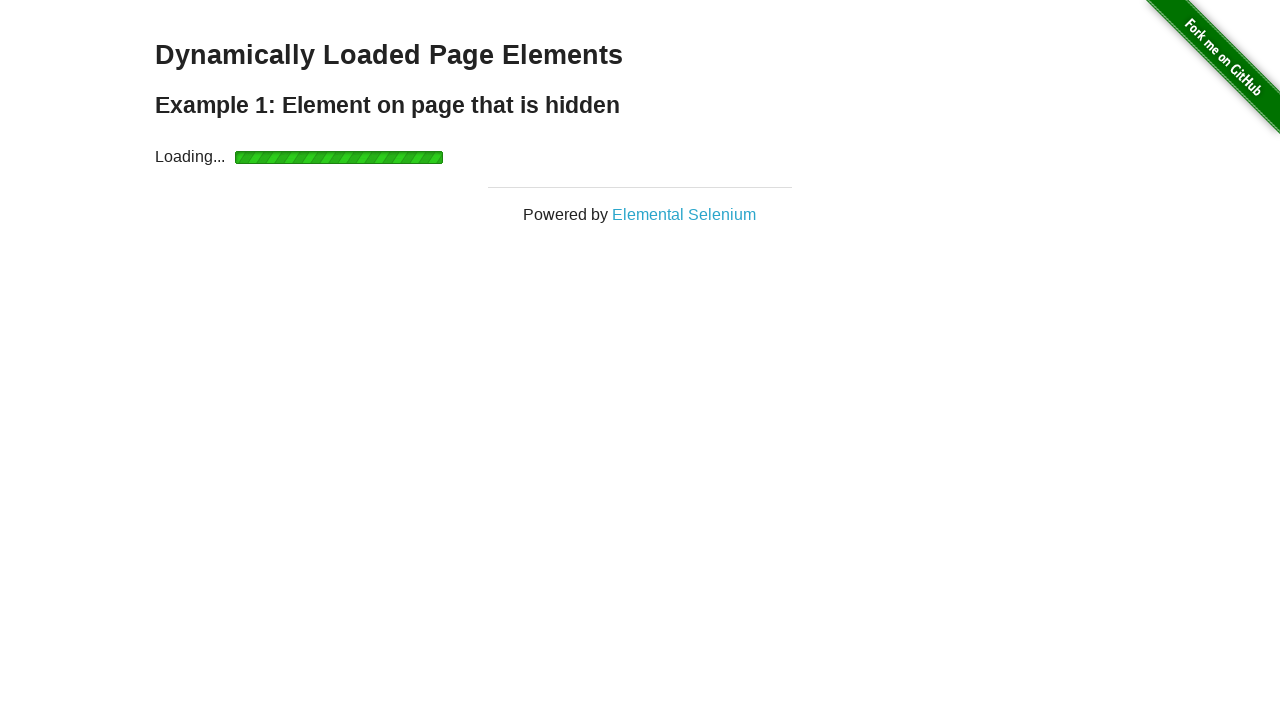

Hello World text appeared after loading
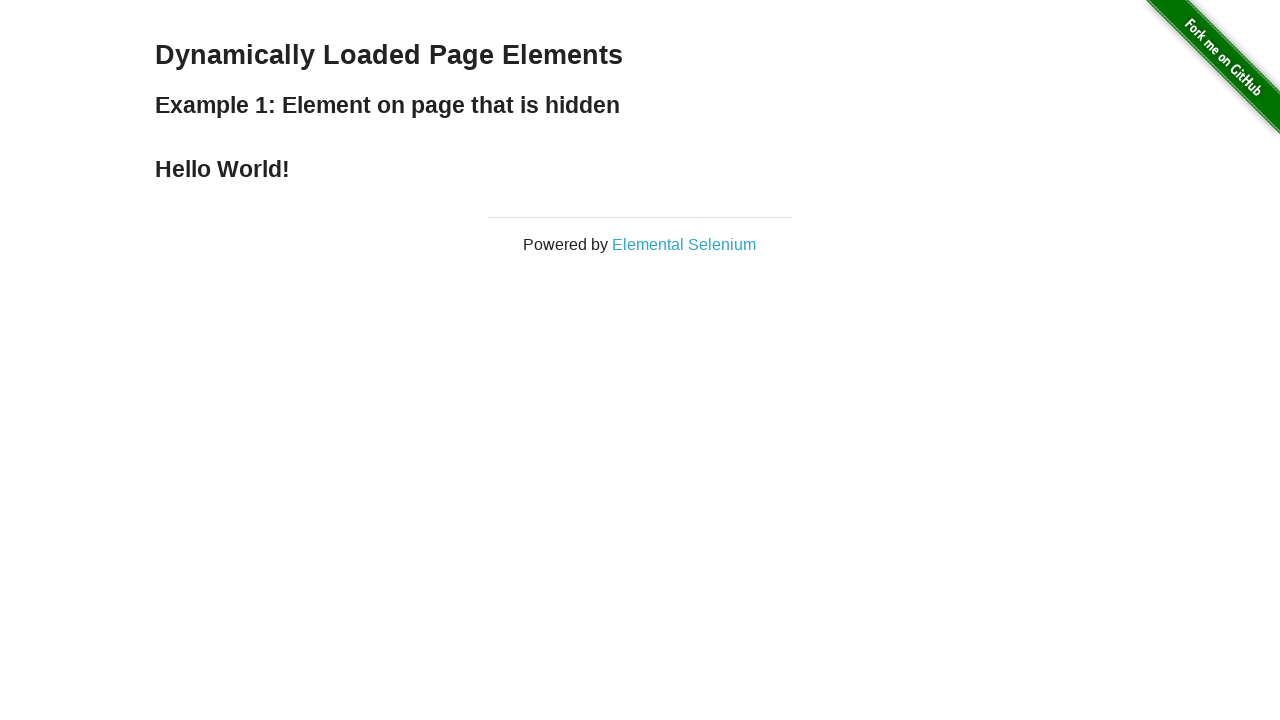

Retrieved text content from Hello World element
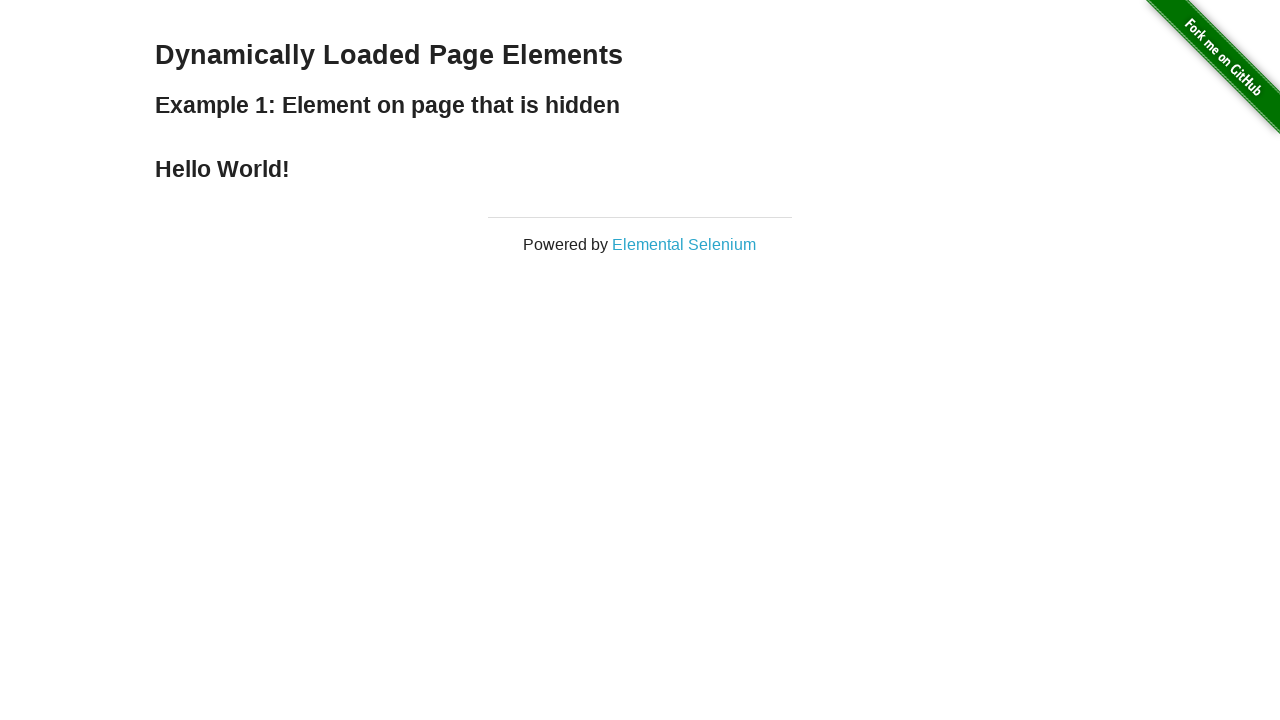

Verified that text content equals 'Hello World!'
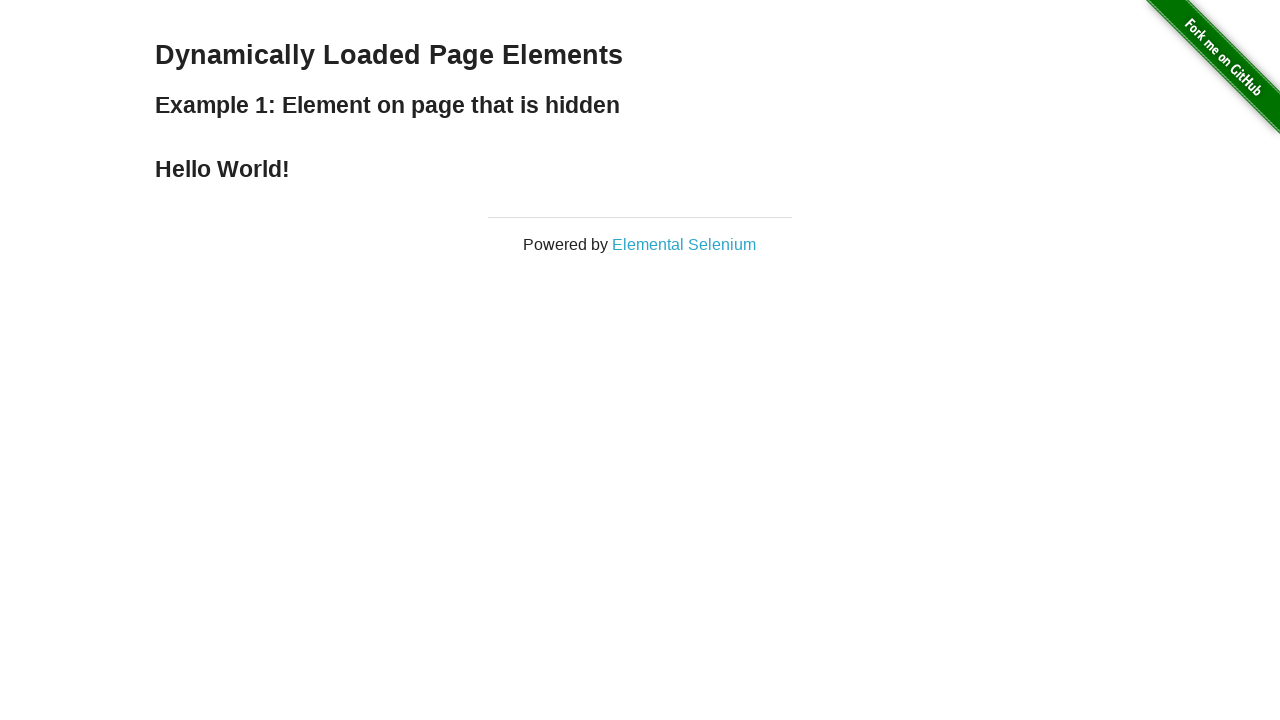

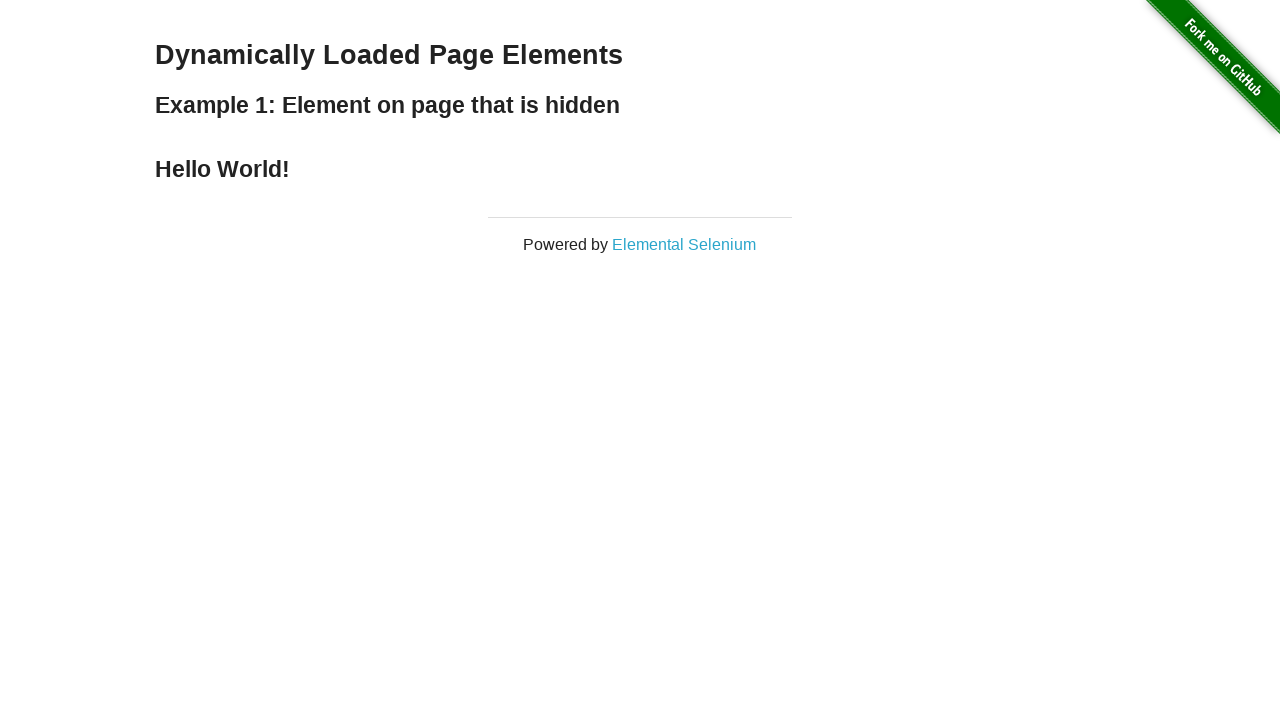